Tests drag and drop functionality by dragging an element from source to target position within an iframe

Starting URL: https://jqueryui.com/droppable/

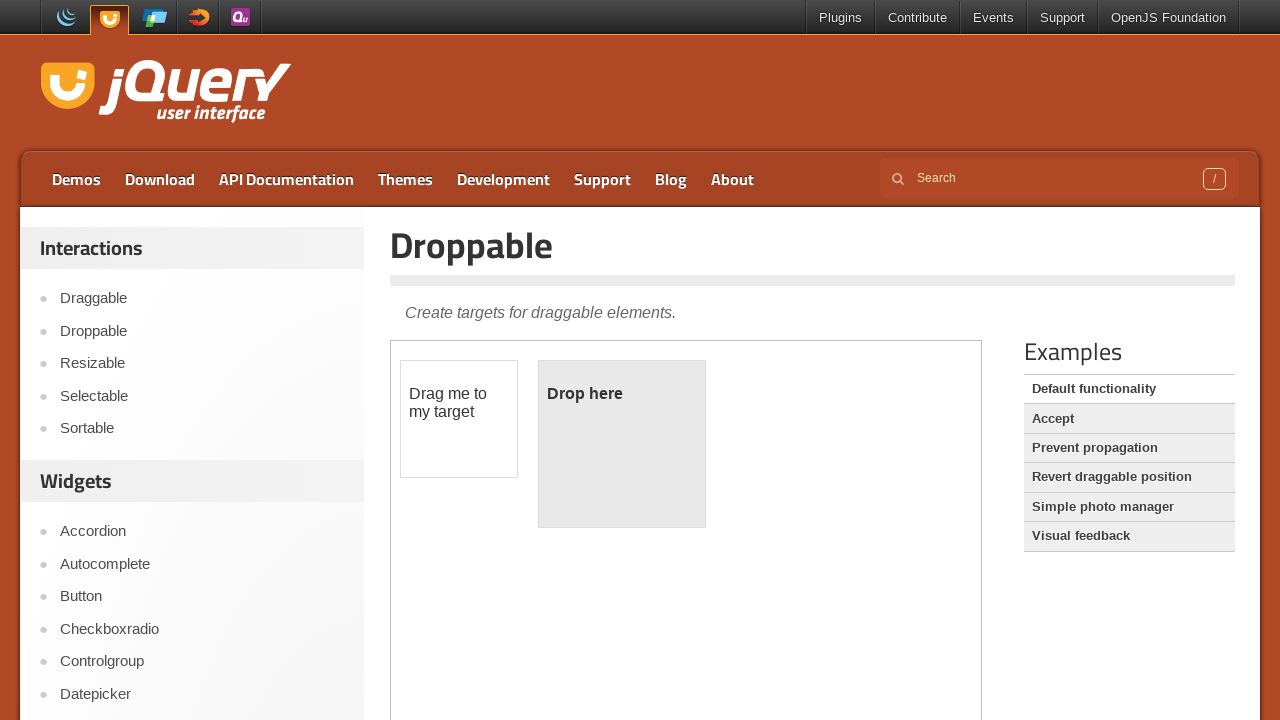

Located the first iframe containing drag and drop elements
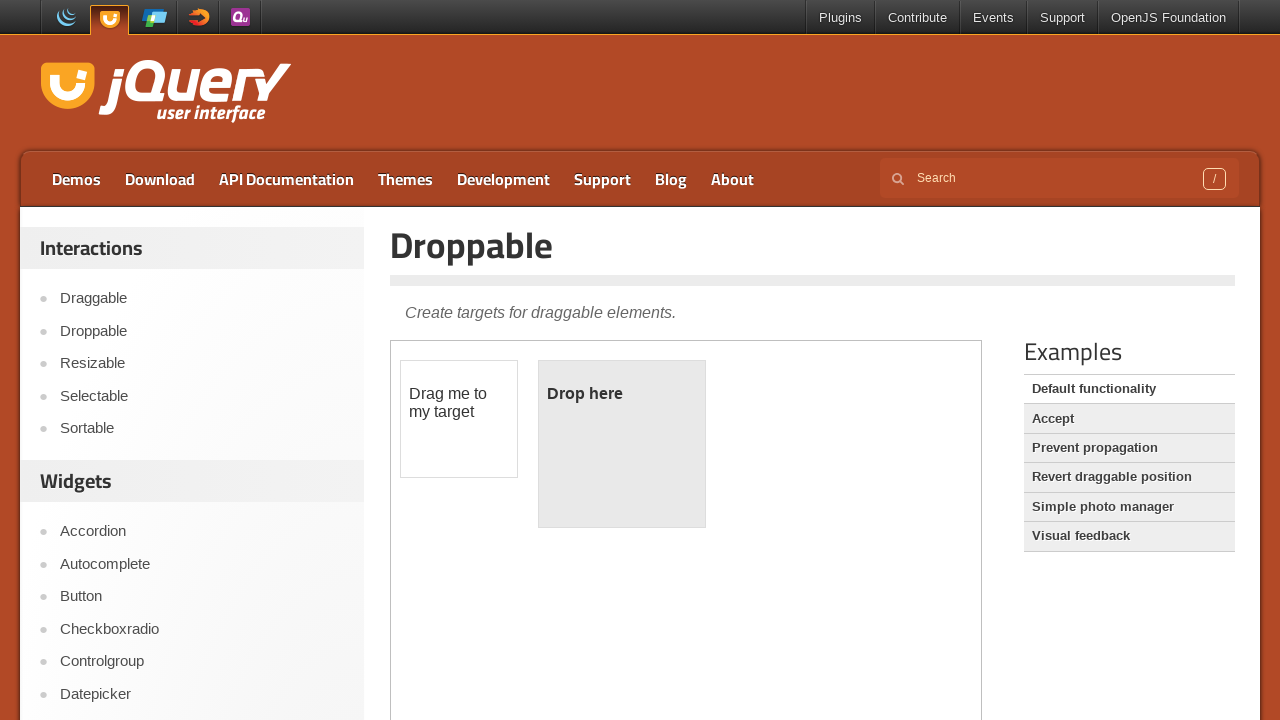

Located the draggable element with id 'draggable'
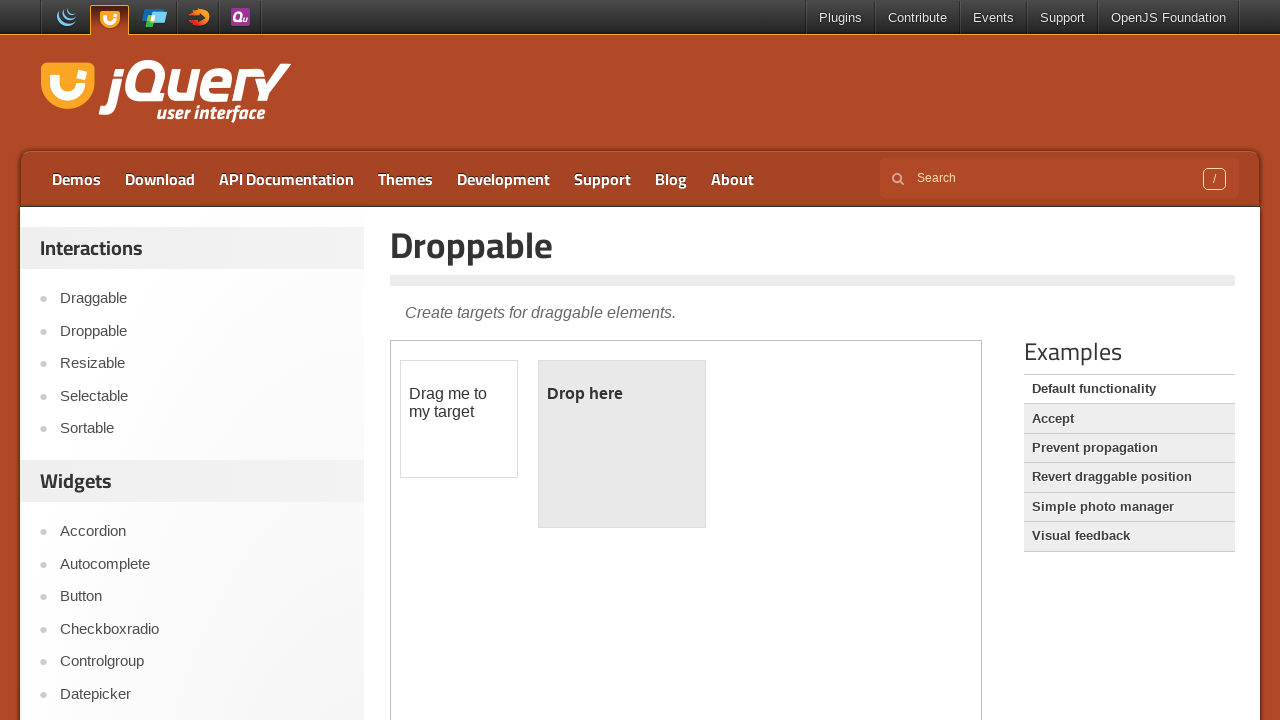

Located the droppable target element with id 'droppable'
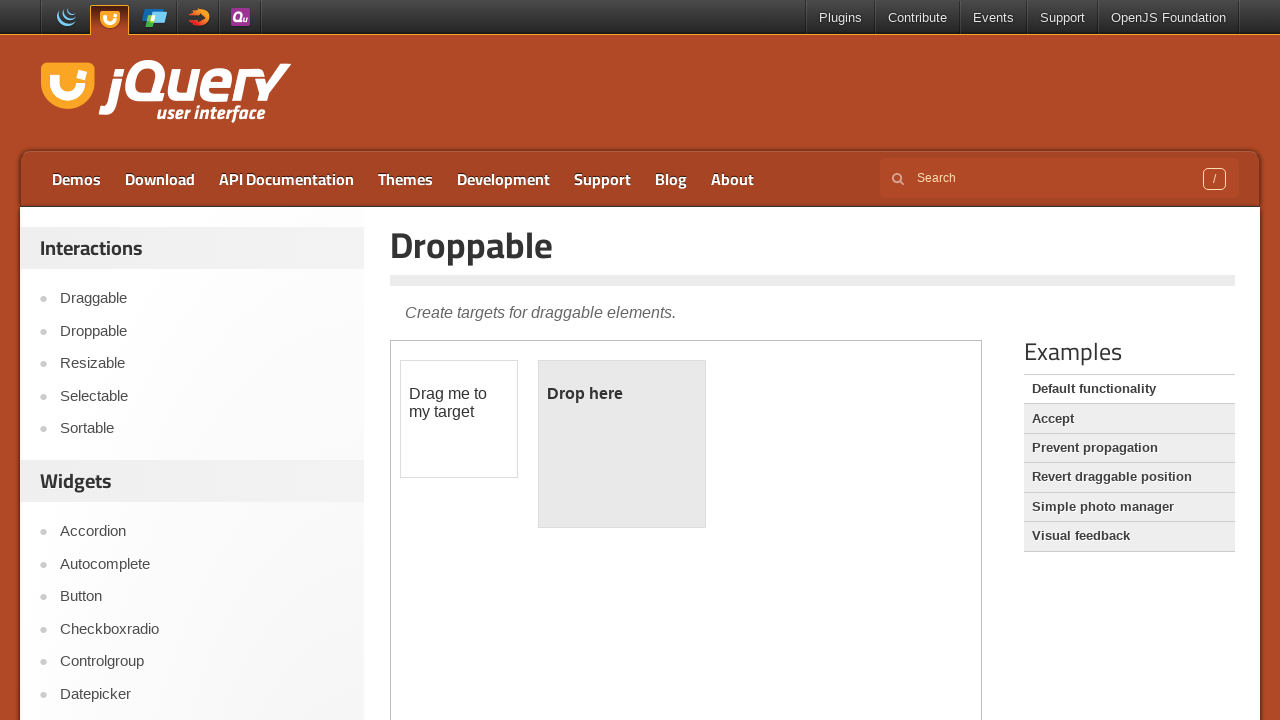

Dragged the draggable element to the droppable target position at (622, 444)
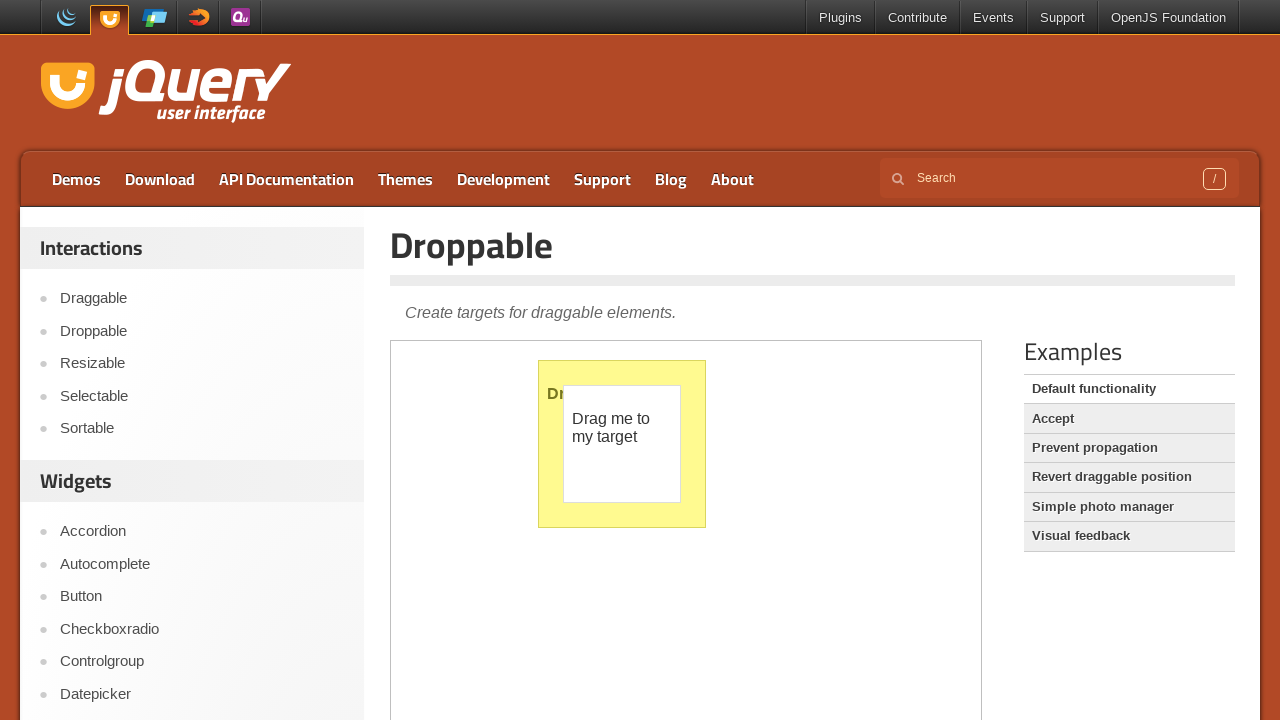

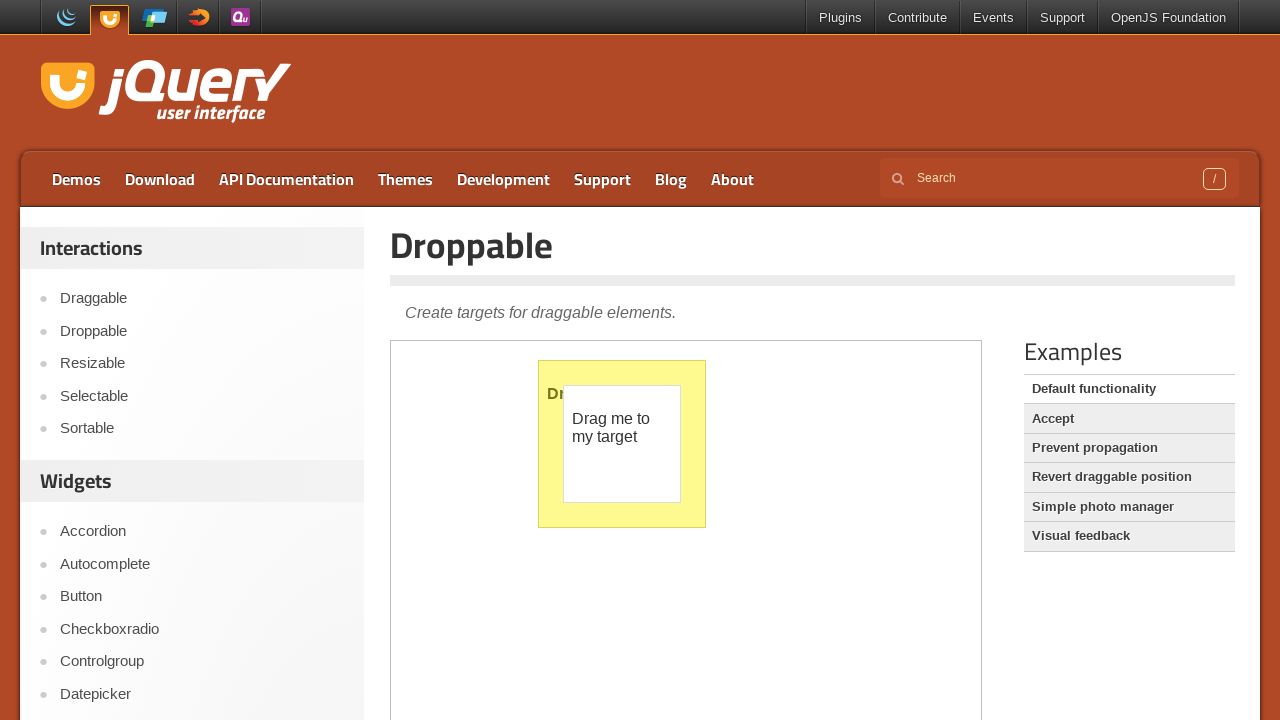